Tests Context Menu functionality by right-clicking on a designated area and verifying the alert

Starting URL: https://the-internet.herokuapp.com/

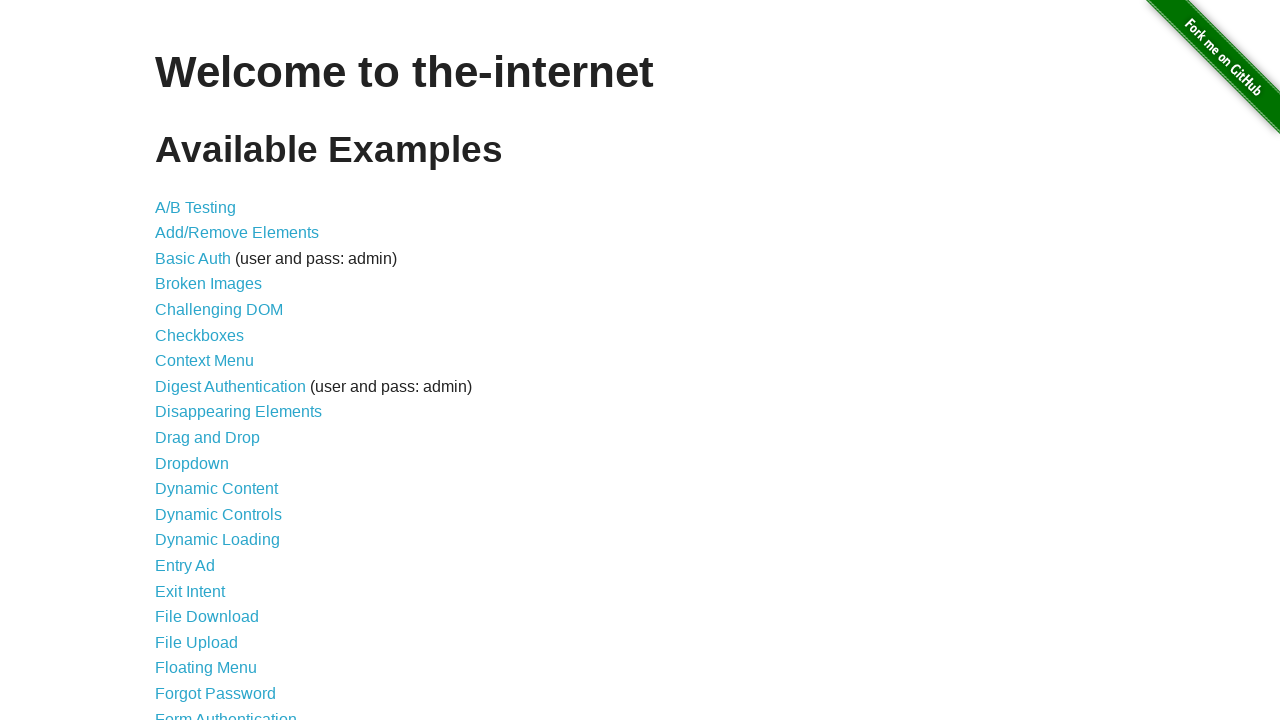

Clicked on Context Menu link at (204, 361) on a:has-text('Context Menu')
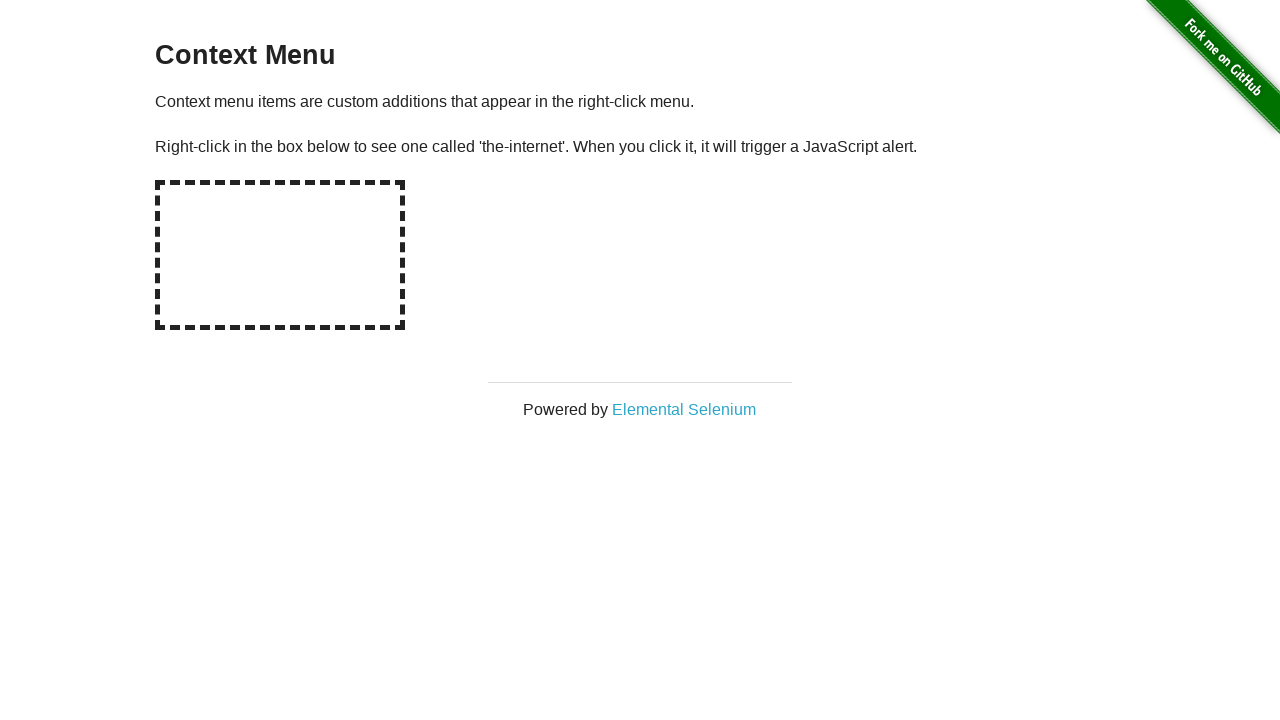

Right-clicked on hot-spot area to trigger context menu at (280, 255) on #hot-spot
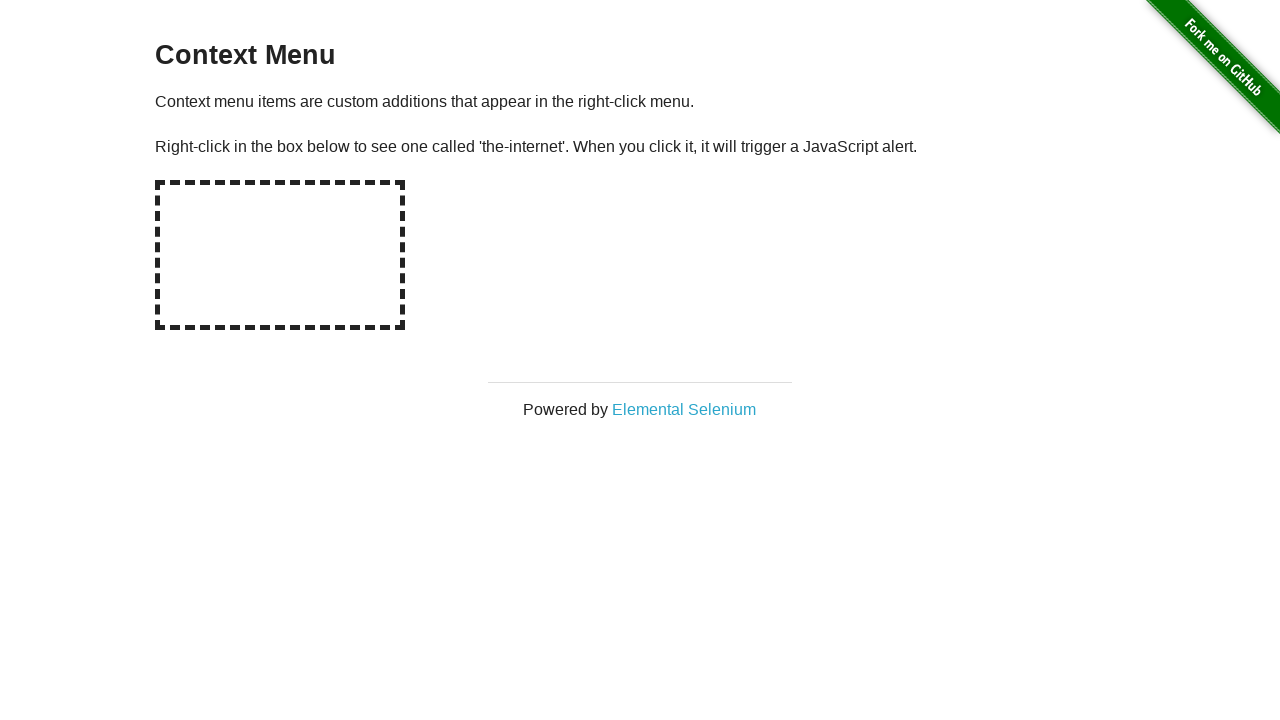

Set up alert dialog handler to accept alerts
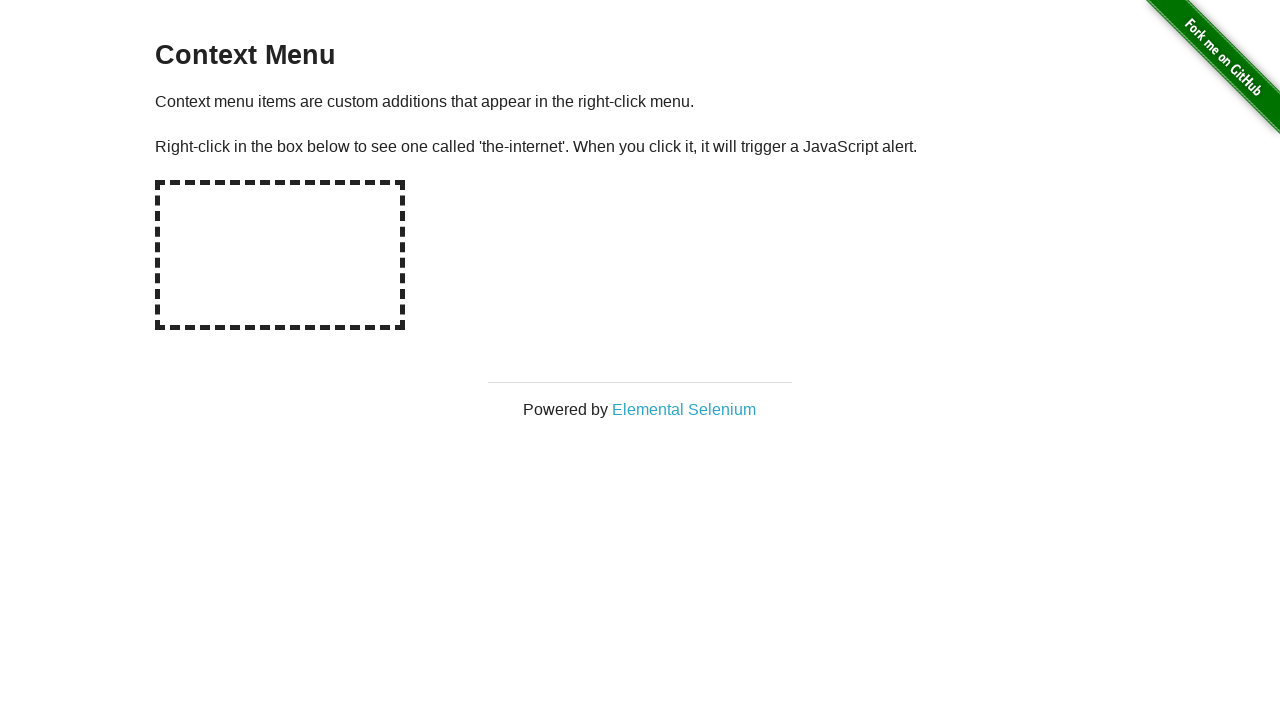

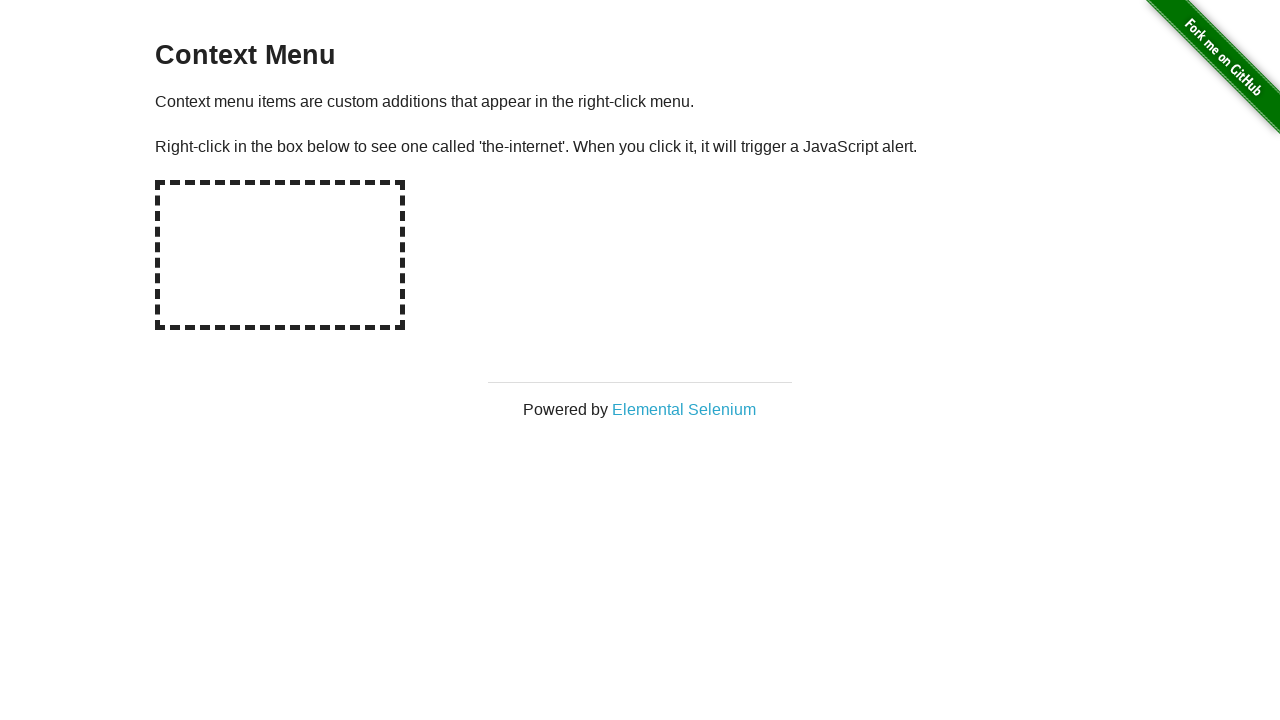